Counts links on a webpage, specifically in the footer section, and opens each footer link in a new tab to verify they work correctly

Starting URL: https://www.rahulshettyacademy.com/AutomationPractice/

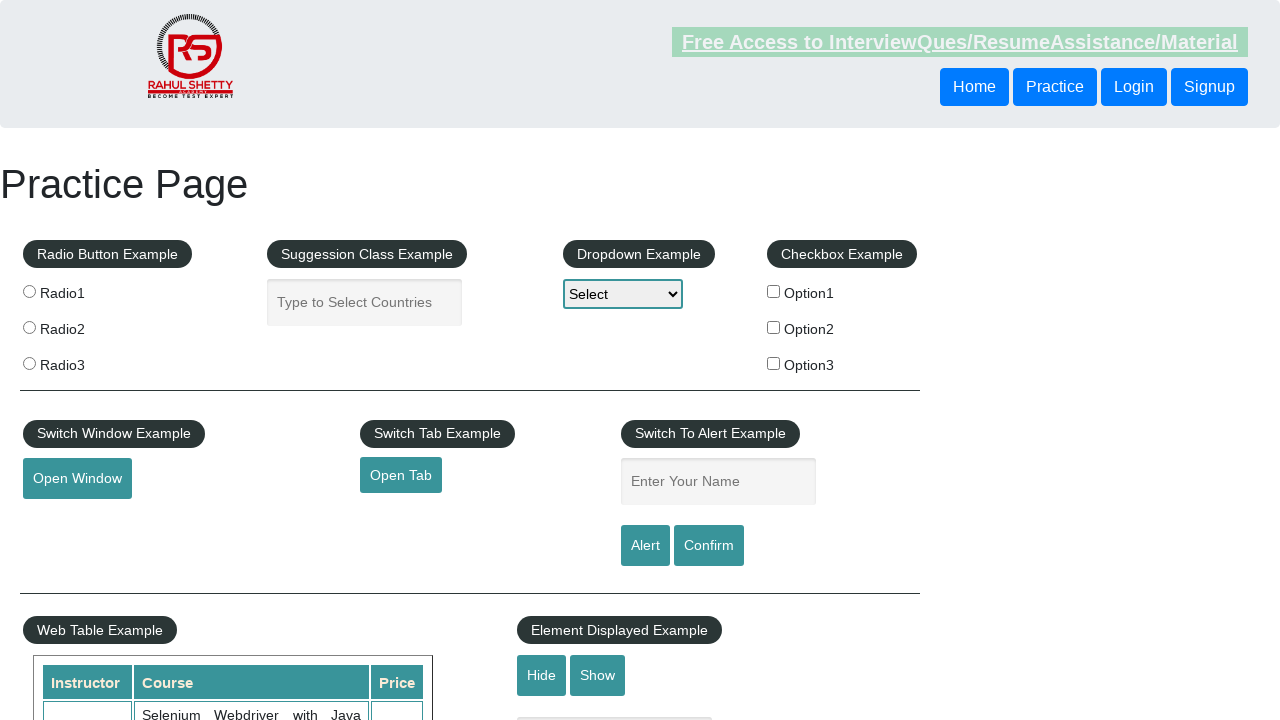

Located all links on the page - found 27 total links
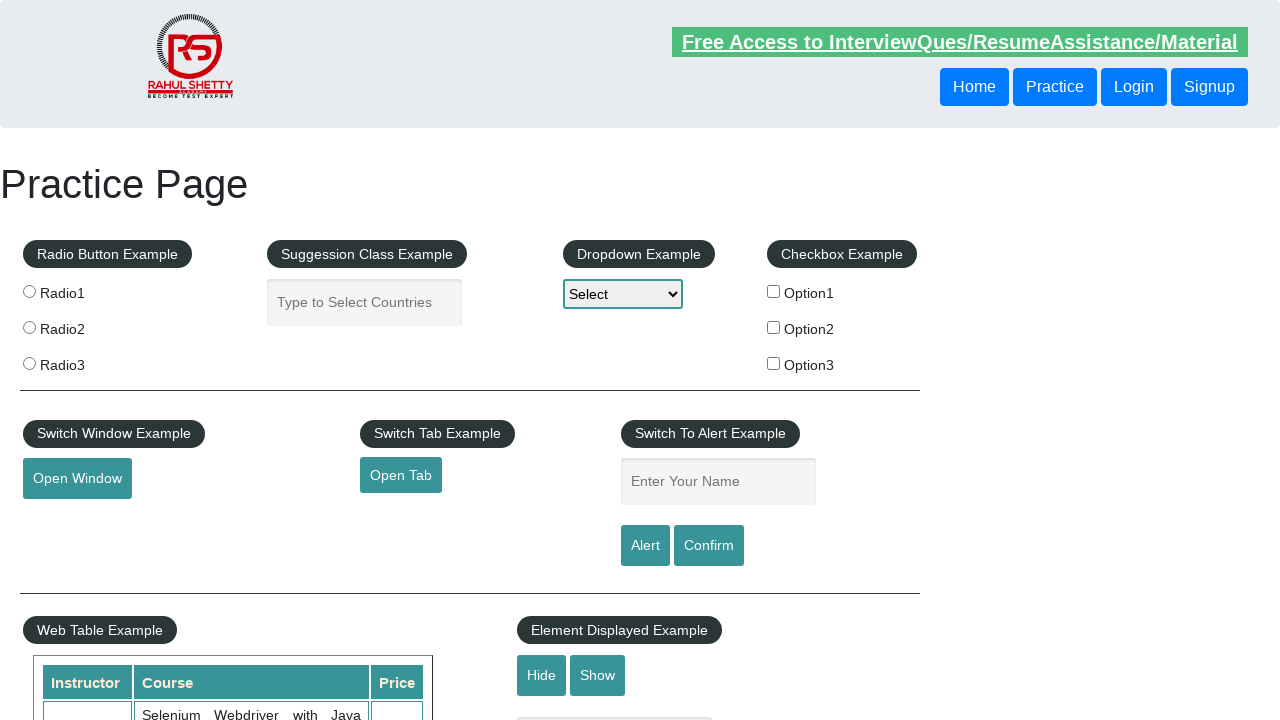

Located all footer section links - found 20 footer links
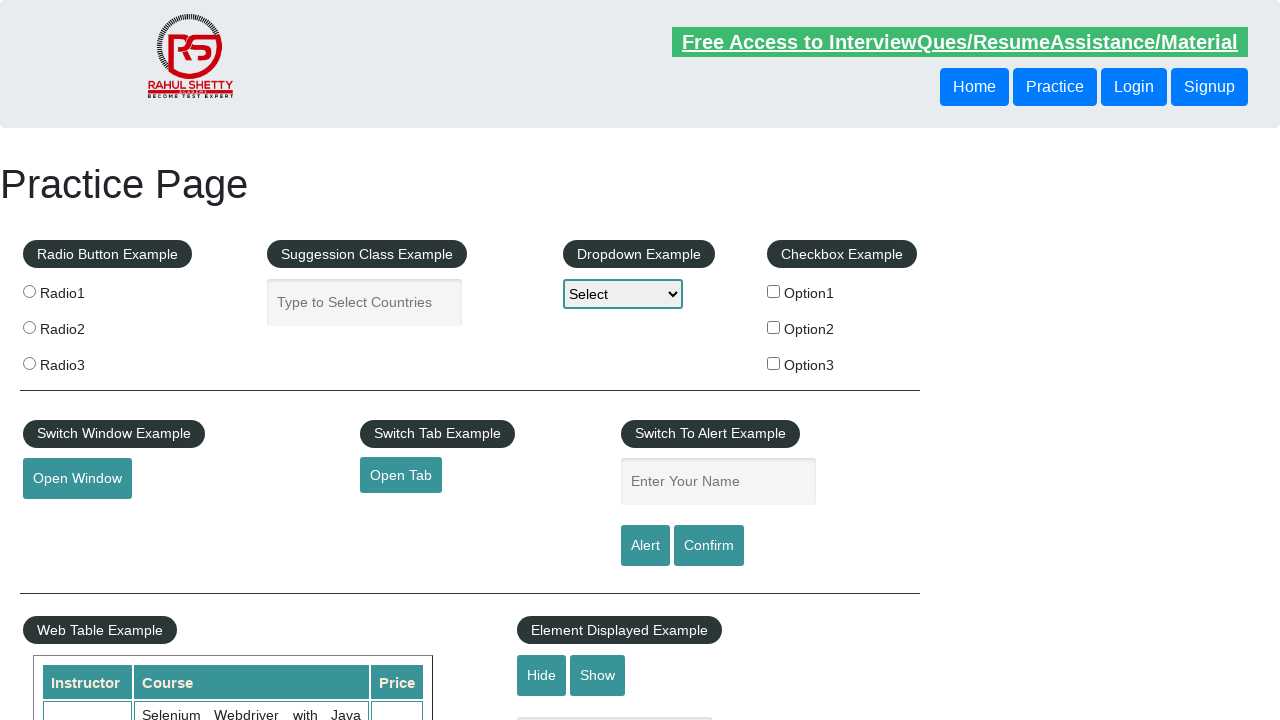

Located first column footer links - found 5 links (excluding title)
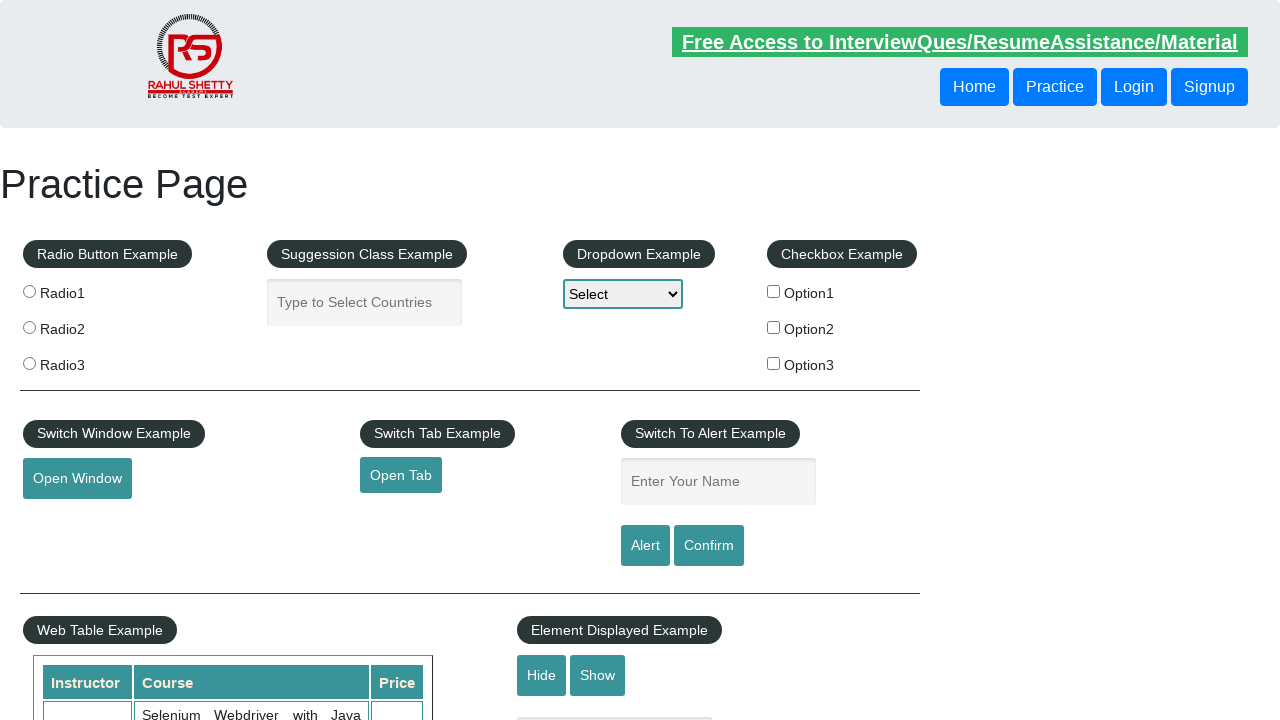

Opened footer link 1 in new tab using Ctrl+Click at (68, 520) on xpath=//table[@class='gf-t']/tbody/tr/td[1]/ul//a >> nth=1
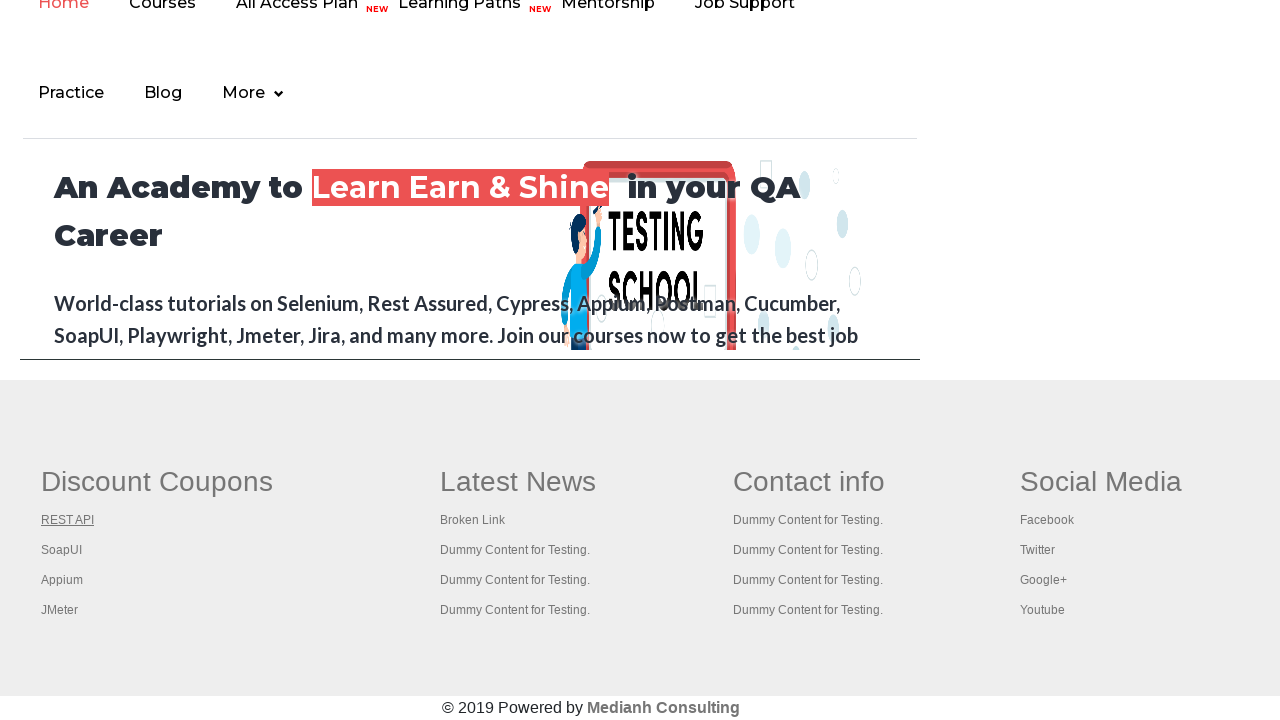

New tab opened successfully for footer link 1
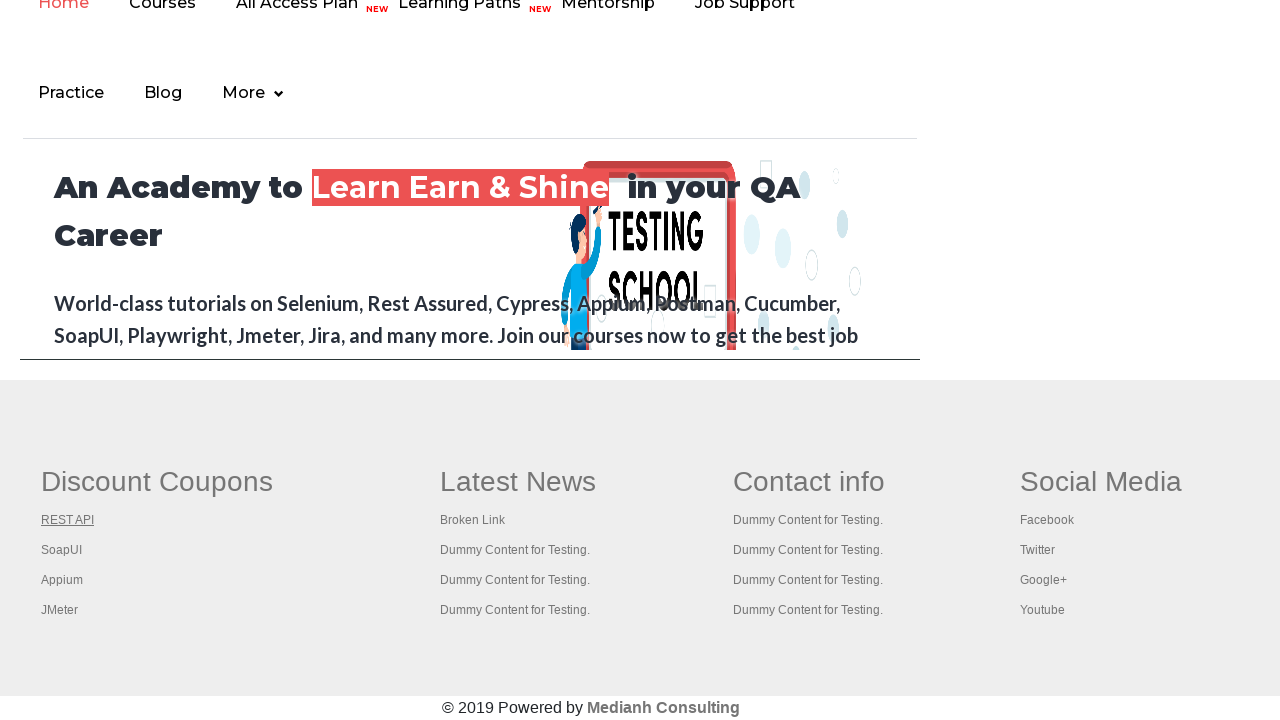

Retrieved page title from new tab: REST API Tutorial
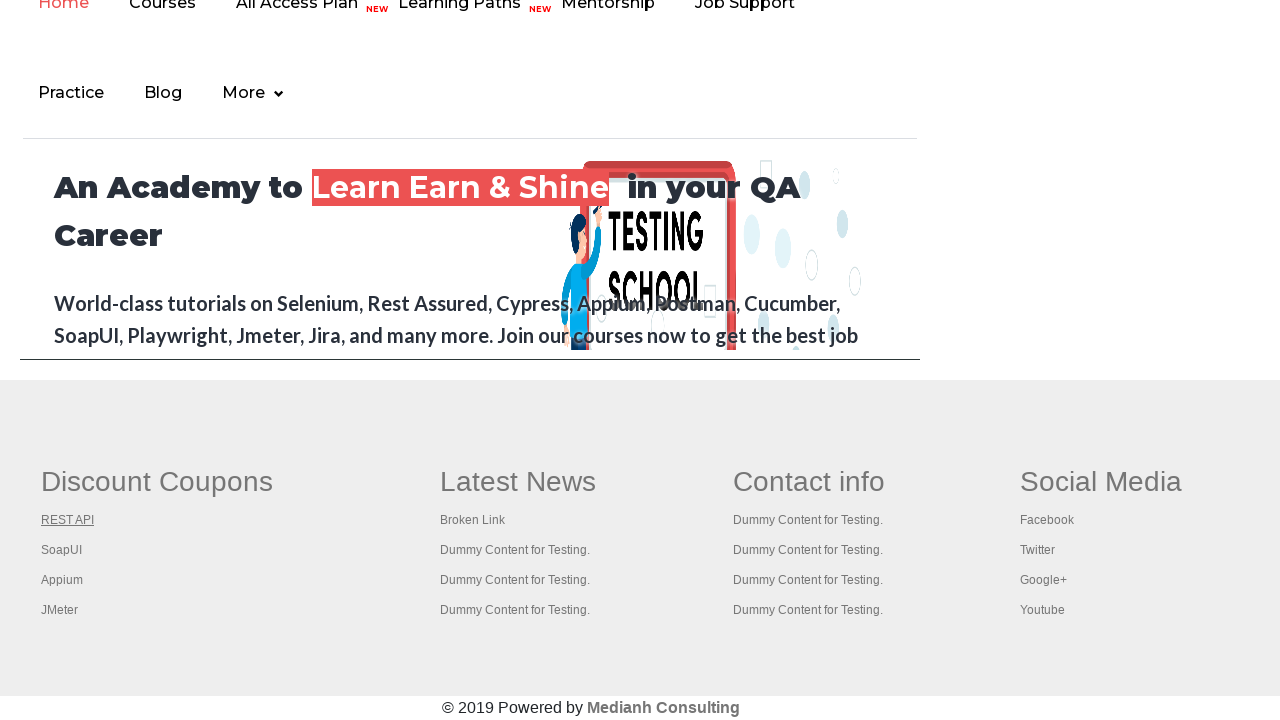

Closed new tab for footer link 1
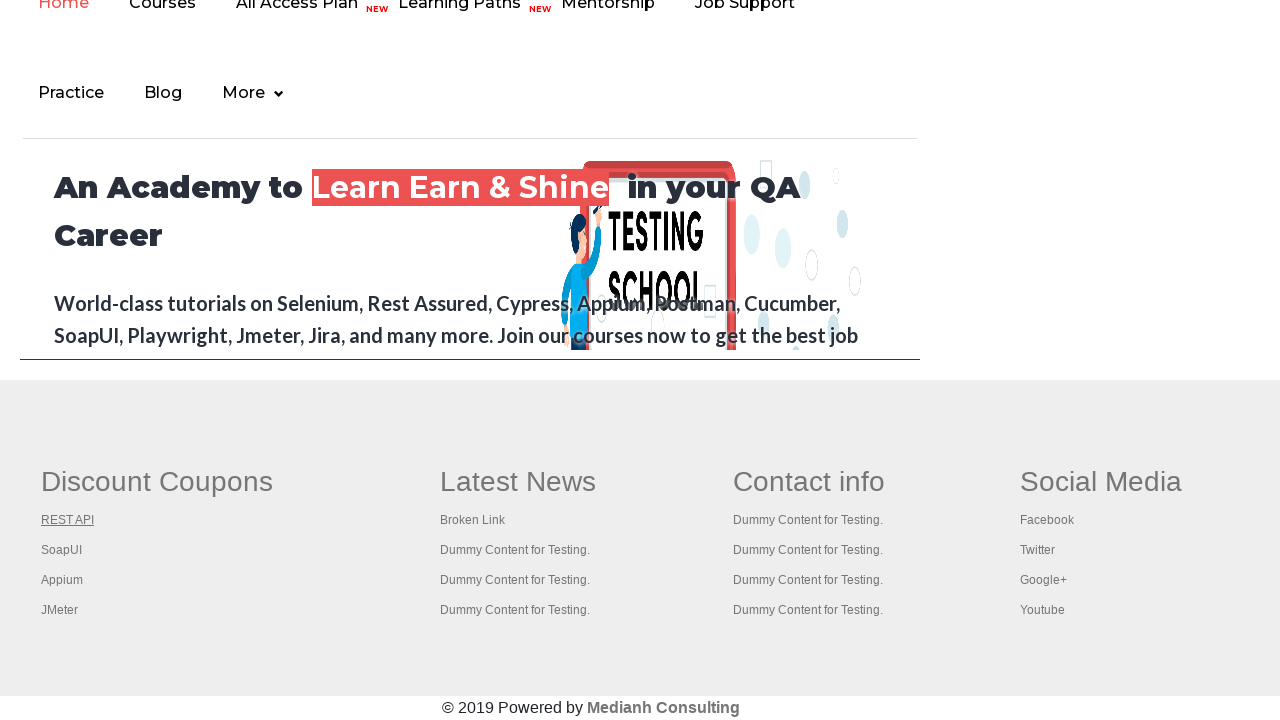

Opened footer link 2 in new tab using Ctrl+Click at (62, 550) on xpath=//table[@class='gf-t']/tbody/tr/td[1]/ul//a >> nth=2
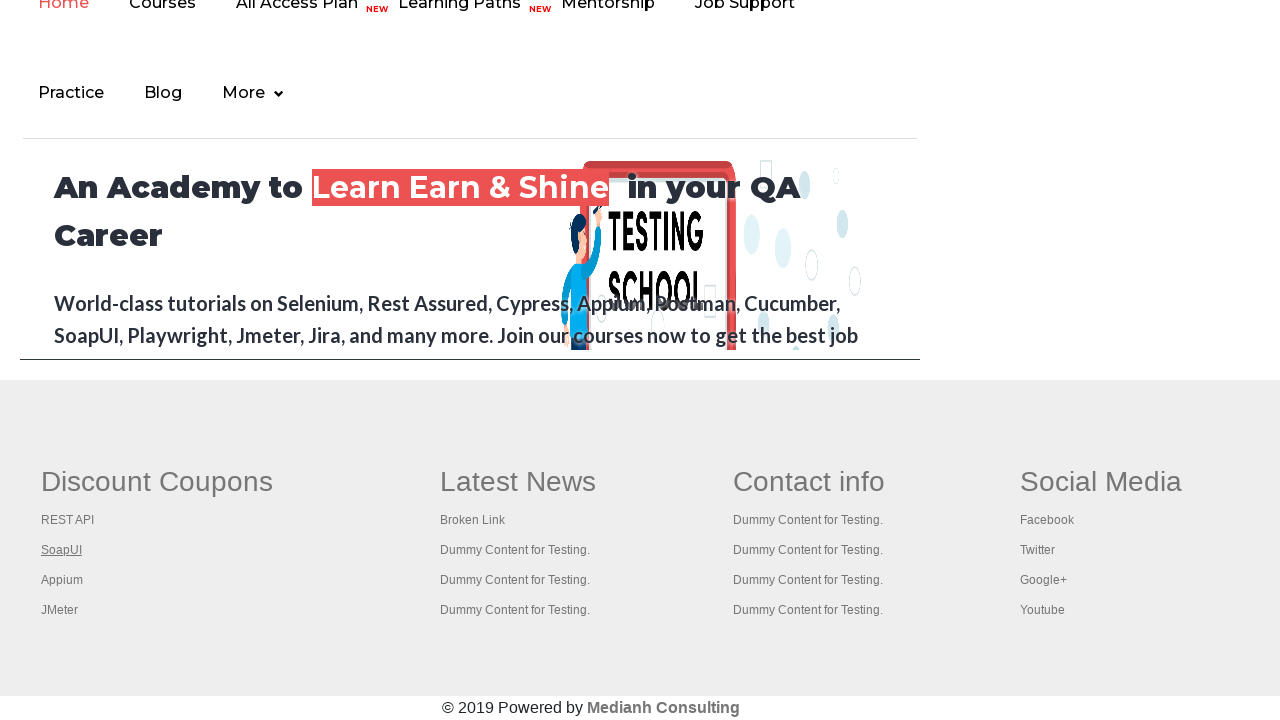

New tab opened successfully for footer link 2
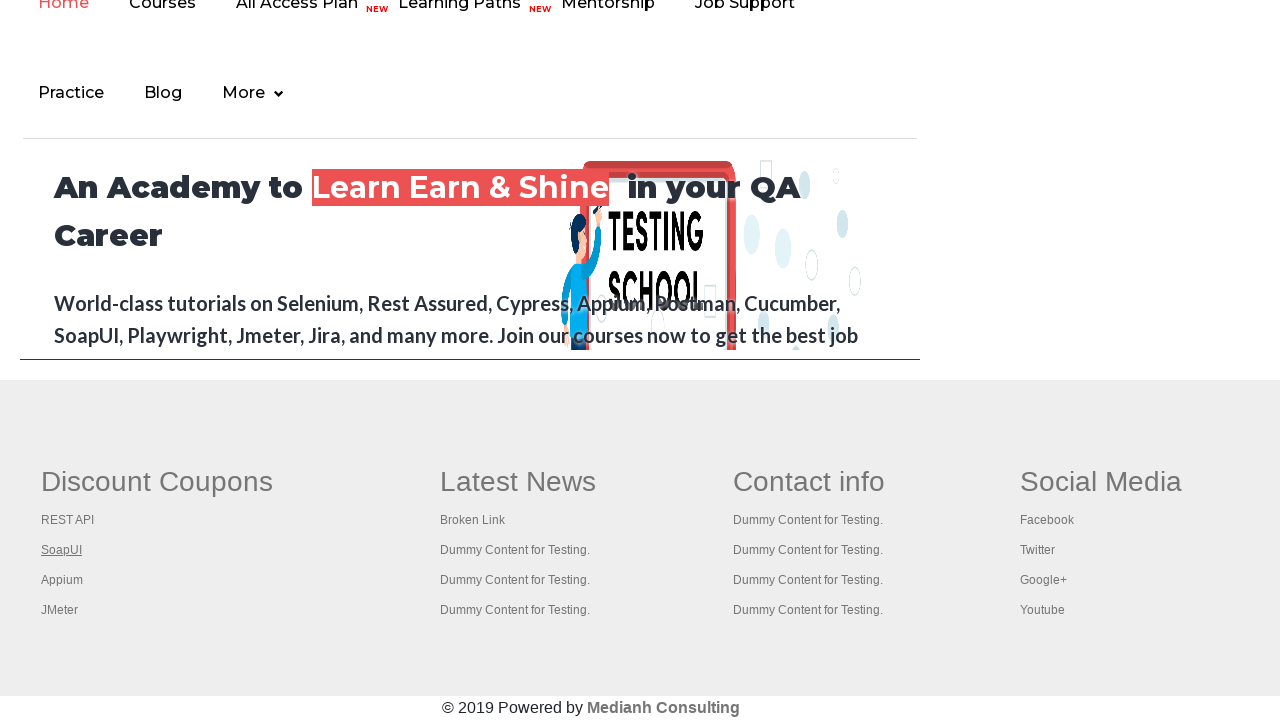

Retrieved page title from new tab: The World’s Most Popular API Testing Tool | SoapUI
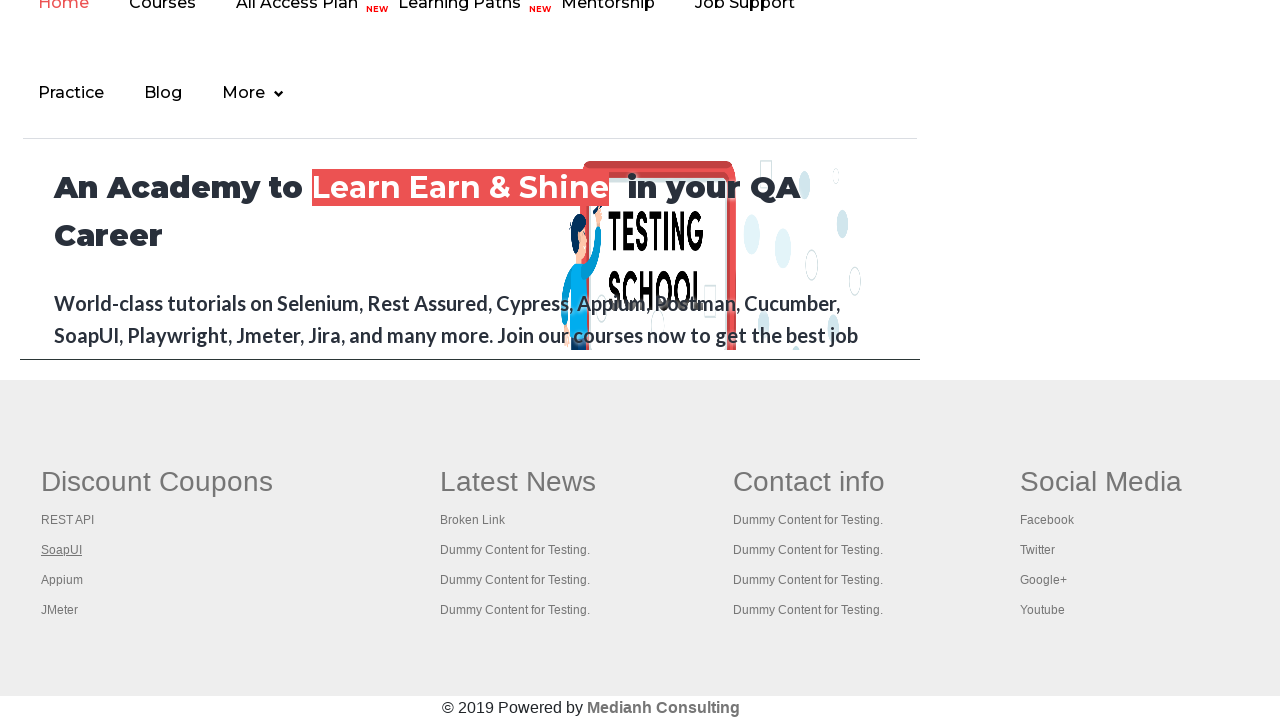

Closed new tab for footer link 2
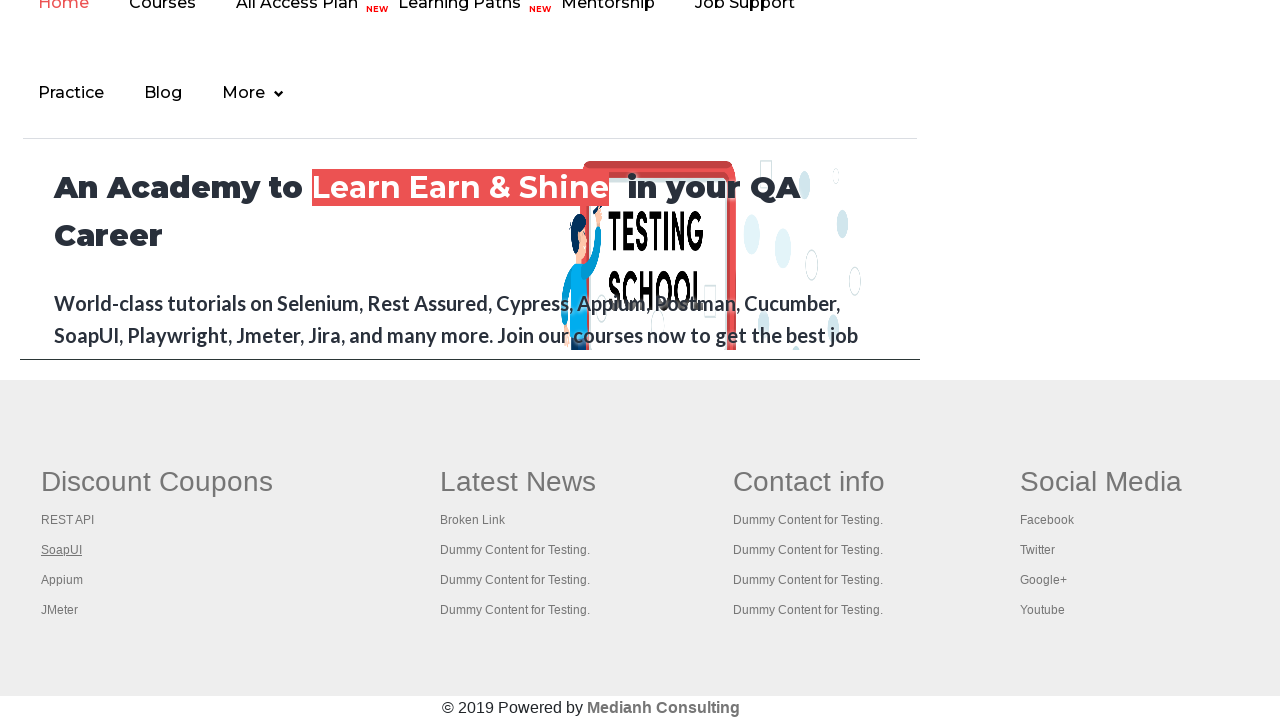

Opened footer link 3 in new tab using Ctrl+Click at (62, 580) on xpath=//table[@class='gf-t']/tbody/tr/td[1]/ul//a >> nth=3
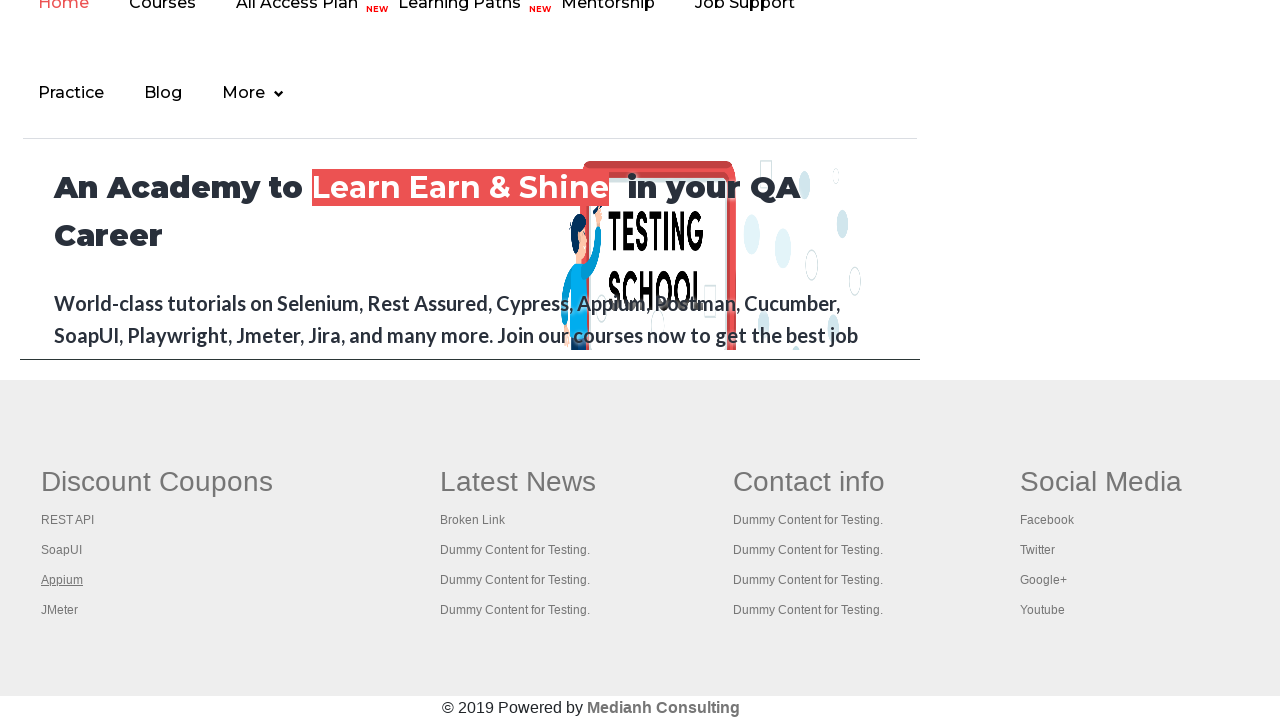

New tab opened successfully for footer link 3
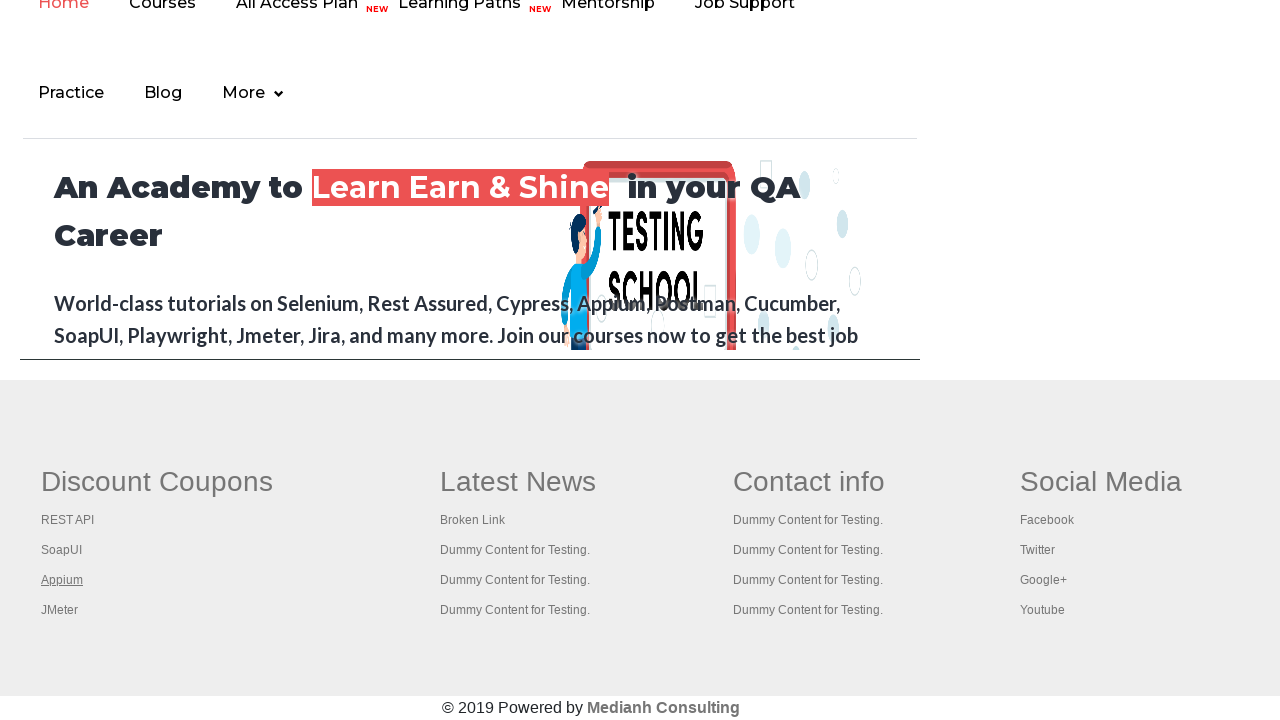

Retrieved page title from new tab: 
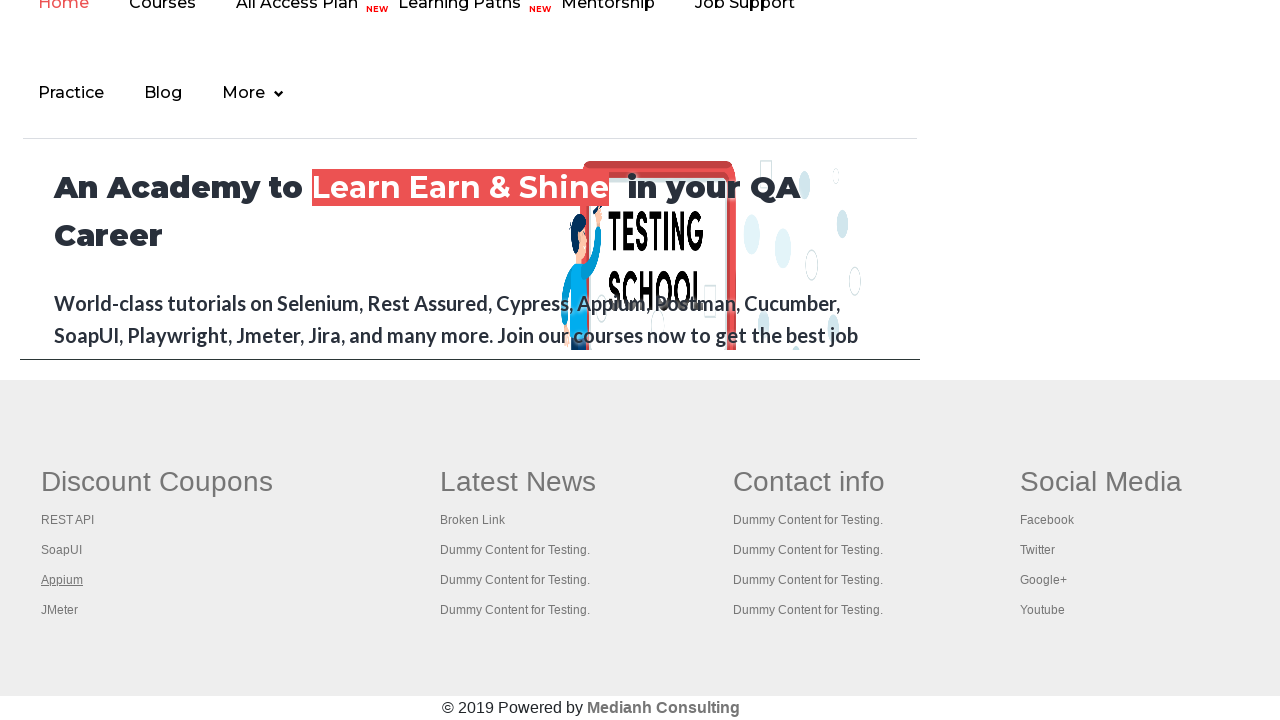

Closed new tab for footer link 3
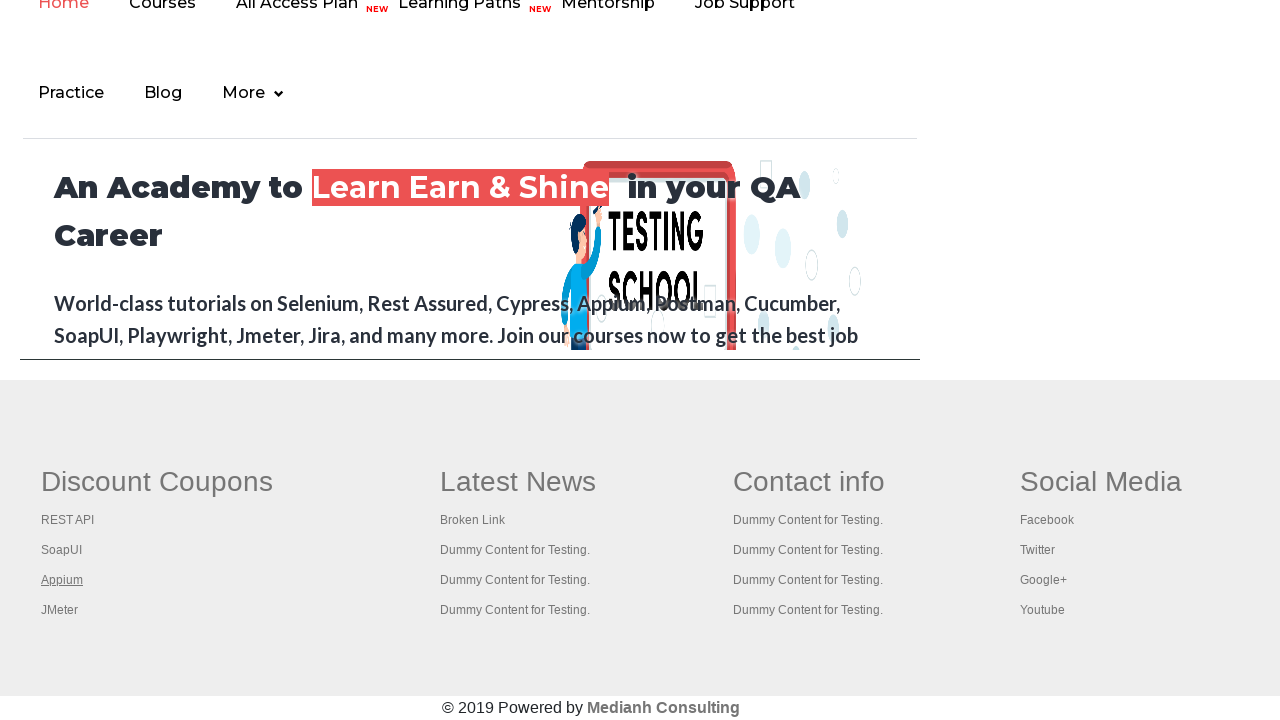

Opened footer link 4 in new tab using Ctrl+Click at (60, 610) on xpath=//table[@class='gf-t']/tbody/tr/td[1]/ul//a >> nth=4
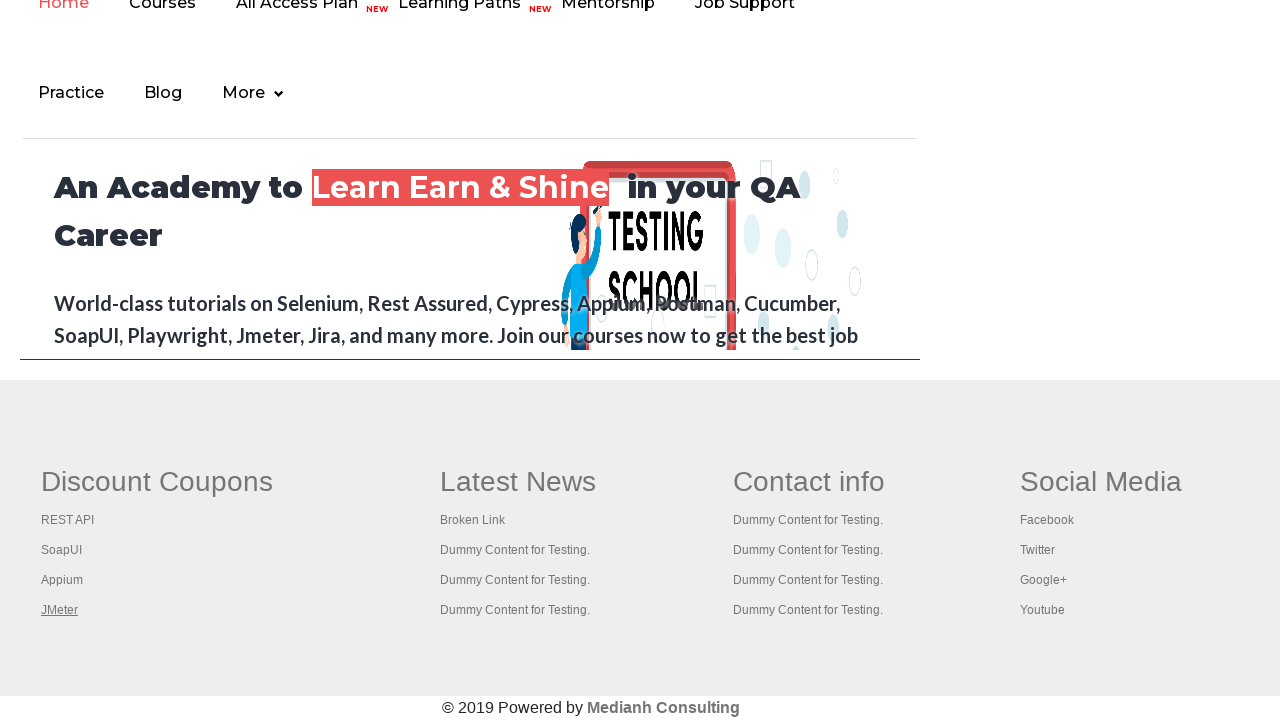

New tab opened successfully for footer link 4
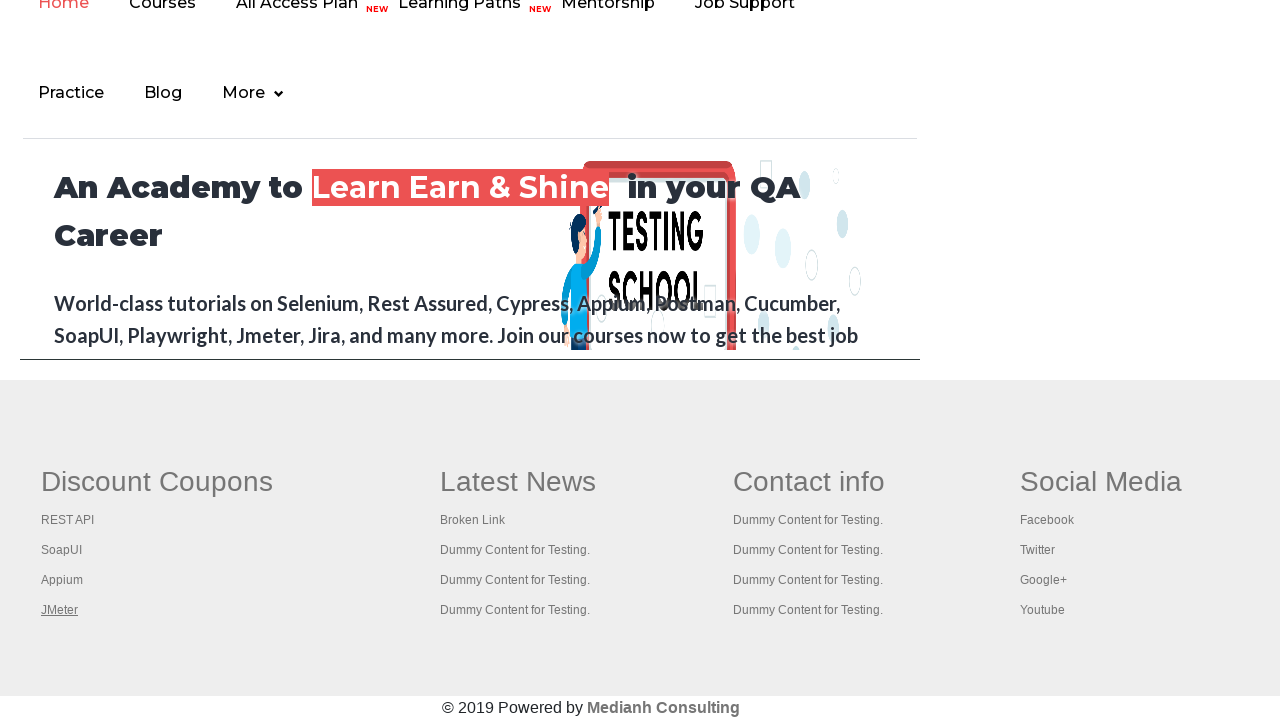

Retrieved page title from new tab: Apache JMeter - Apache JMeter™
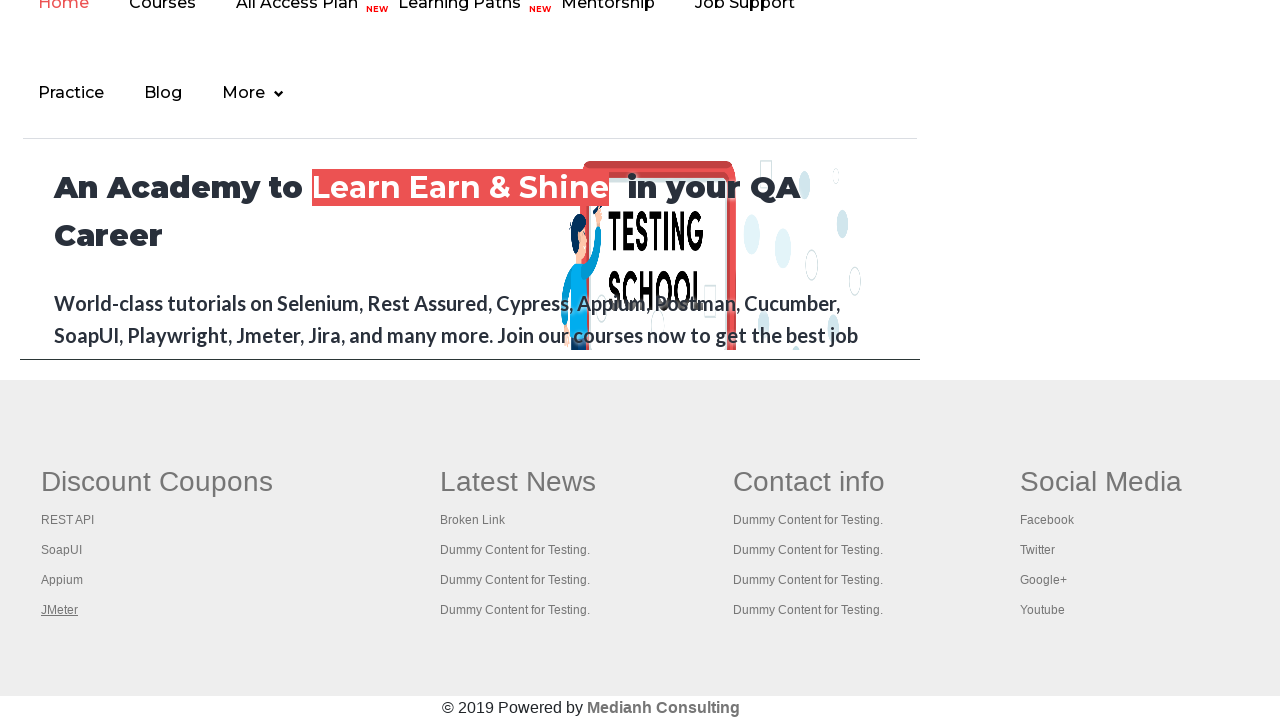

Closed new tab for footer link 4
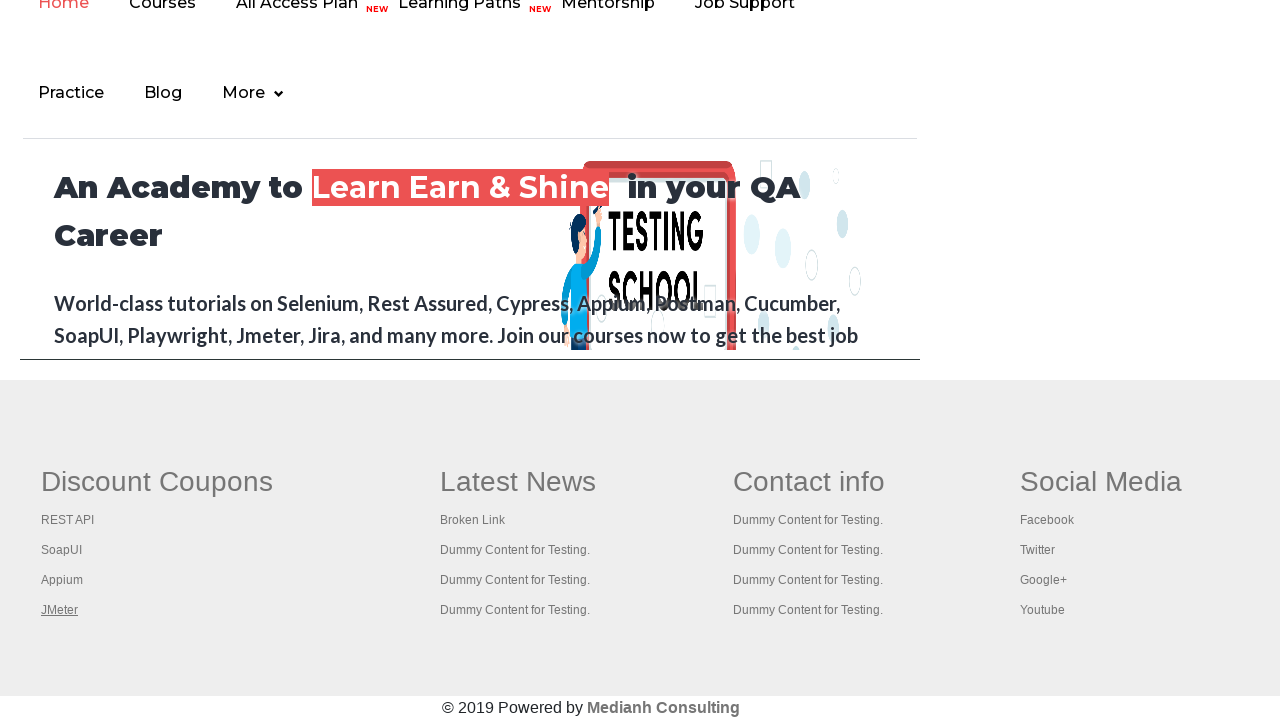

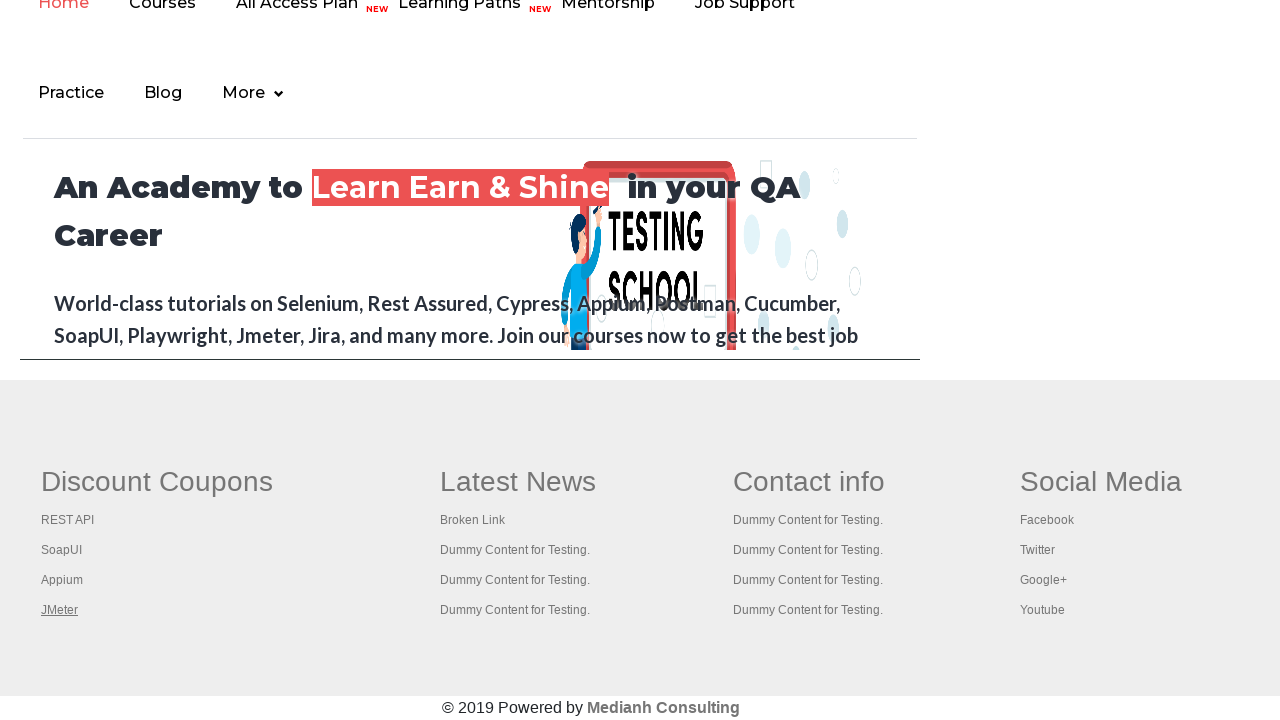